Tests iframe handling by switching between main content and iframe, filling form fields and selecting dropdown options in both contexts

Starting URL: https://www.hyrtutorials.com/p/frames-practice.html

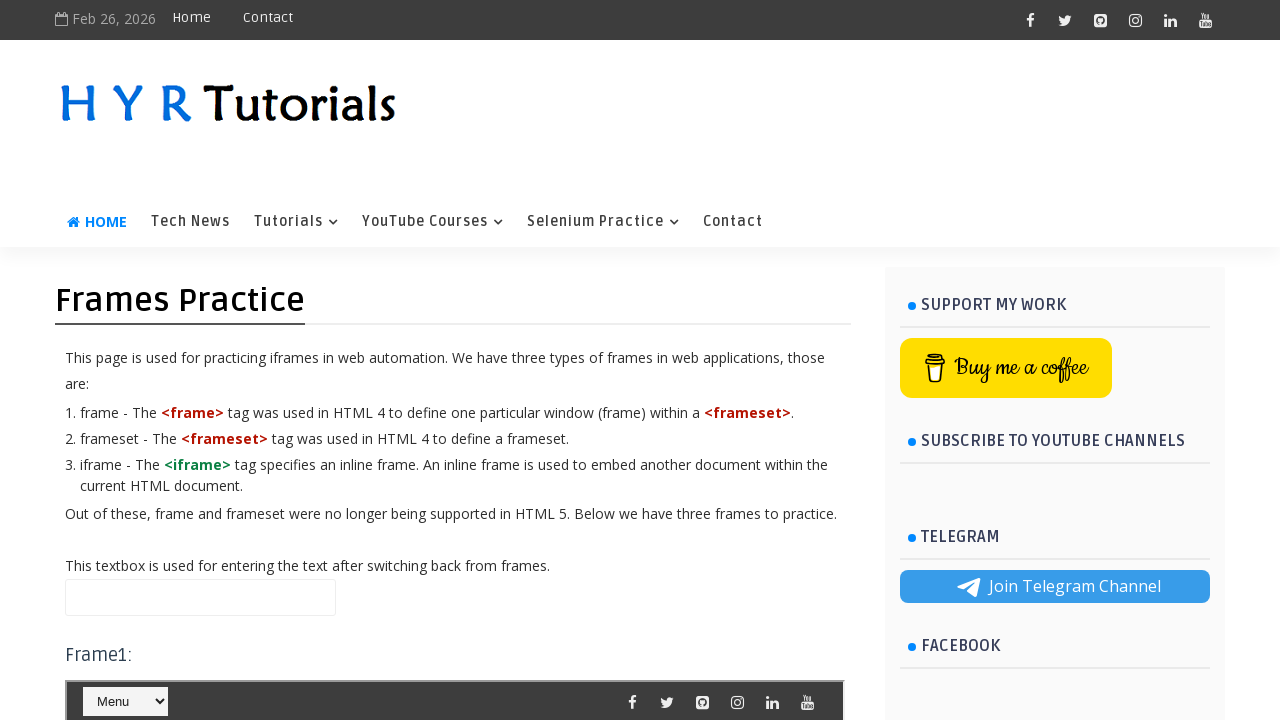

Filled name field in main content with 'Hello' on #name
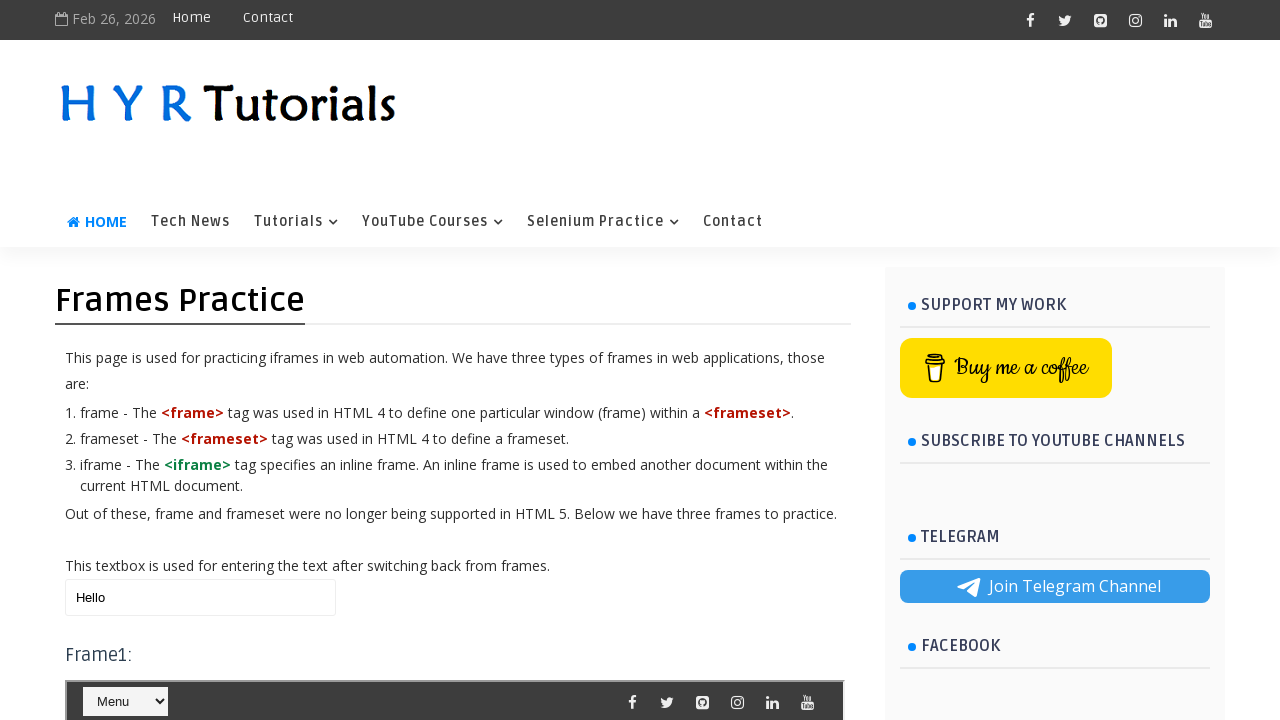

Located iframe #frm1
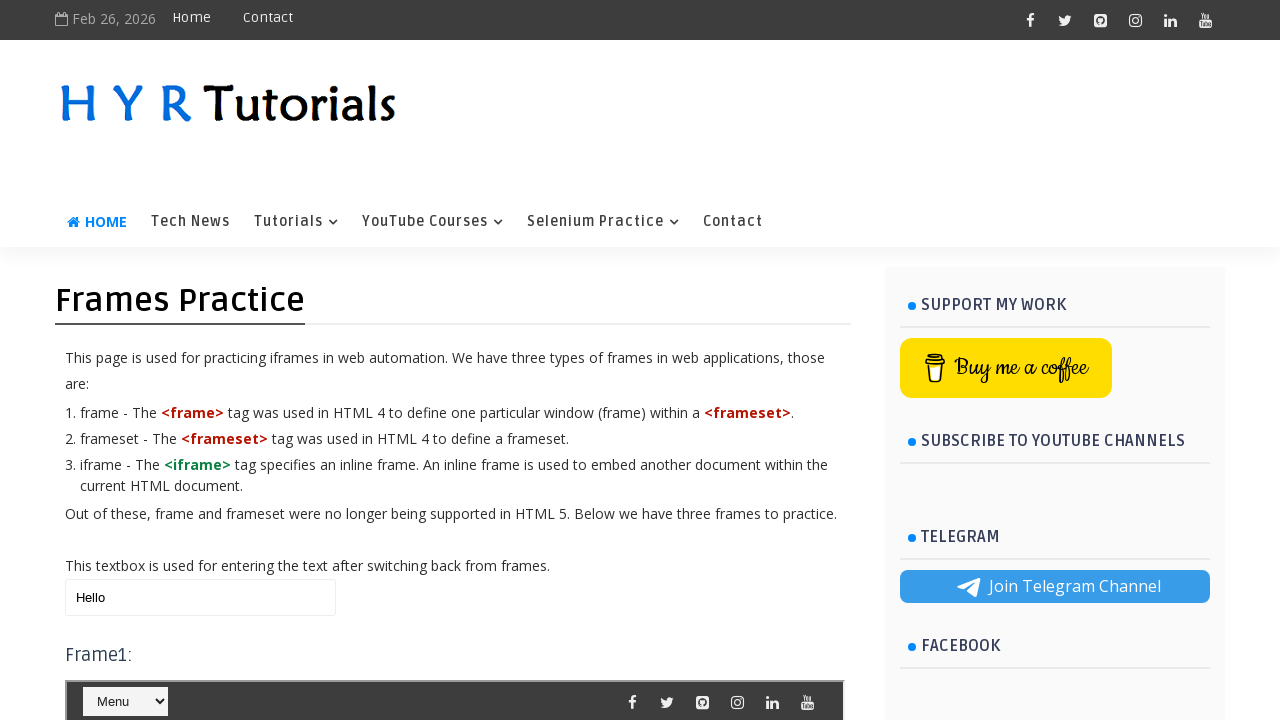

Selected 'Python' from dropdown in iframe on #frm1 >> internal:control=enter-frame >> #course
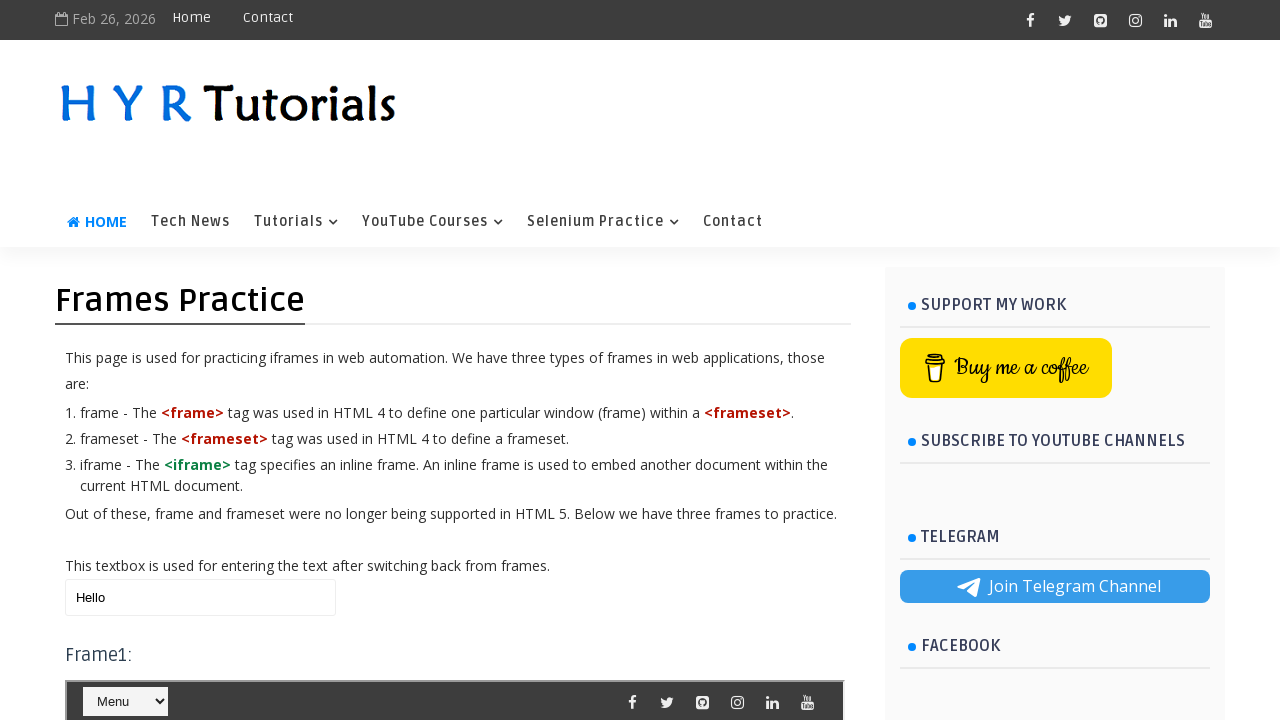

Cleared name field in main content on #name
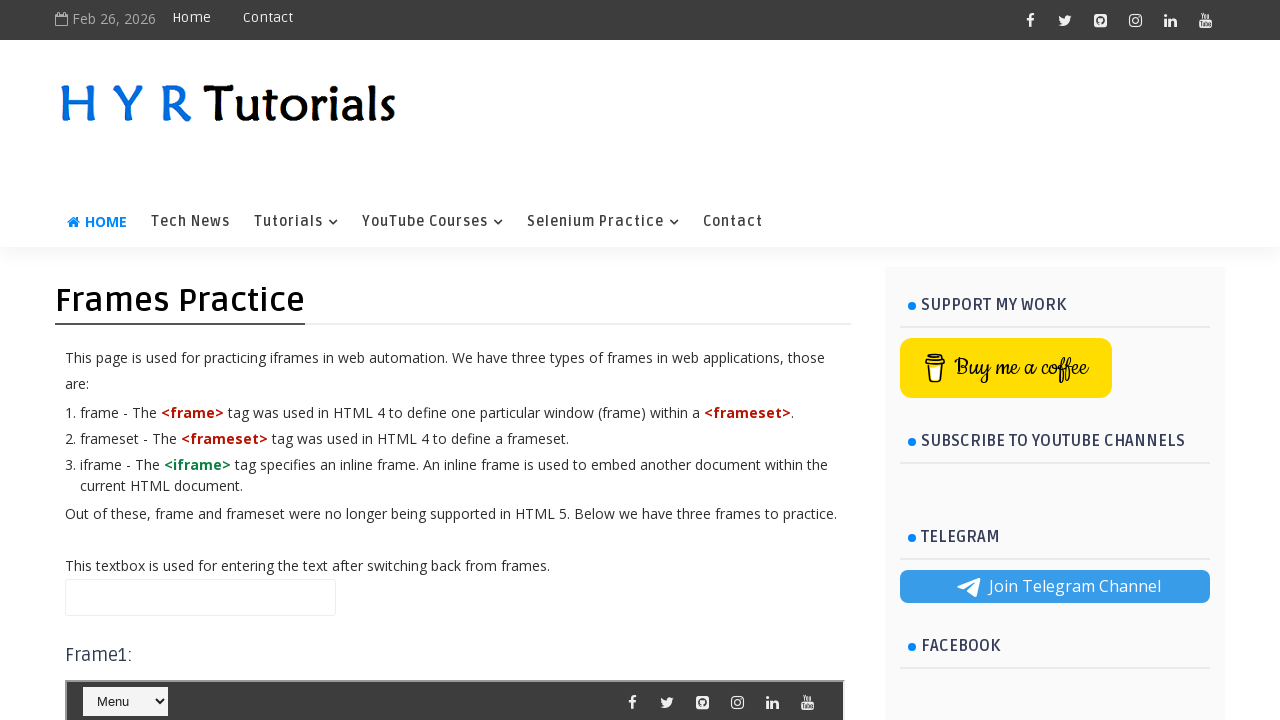

Filled name field in main content with 'My Boy' on #name
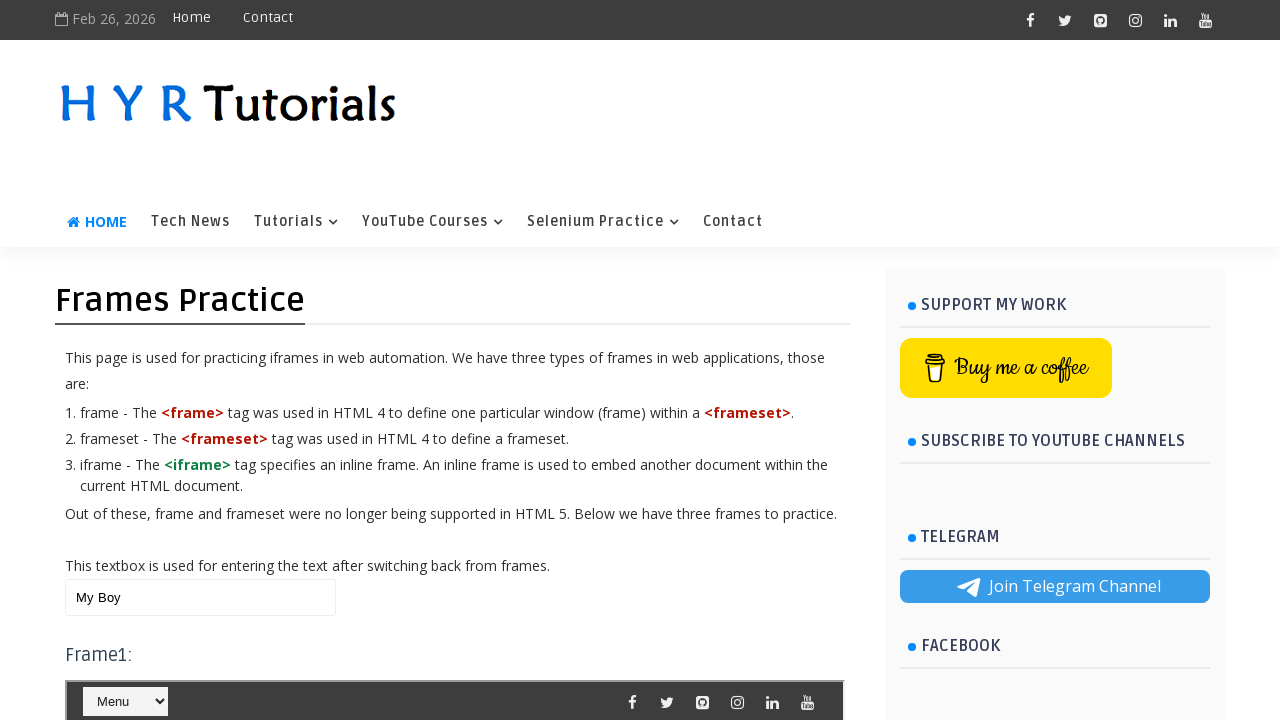

Selected 'Java' from dropdown in iframe on #frm1 >> internal:control=enter-frame >> #course
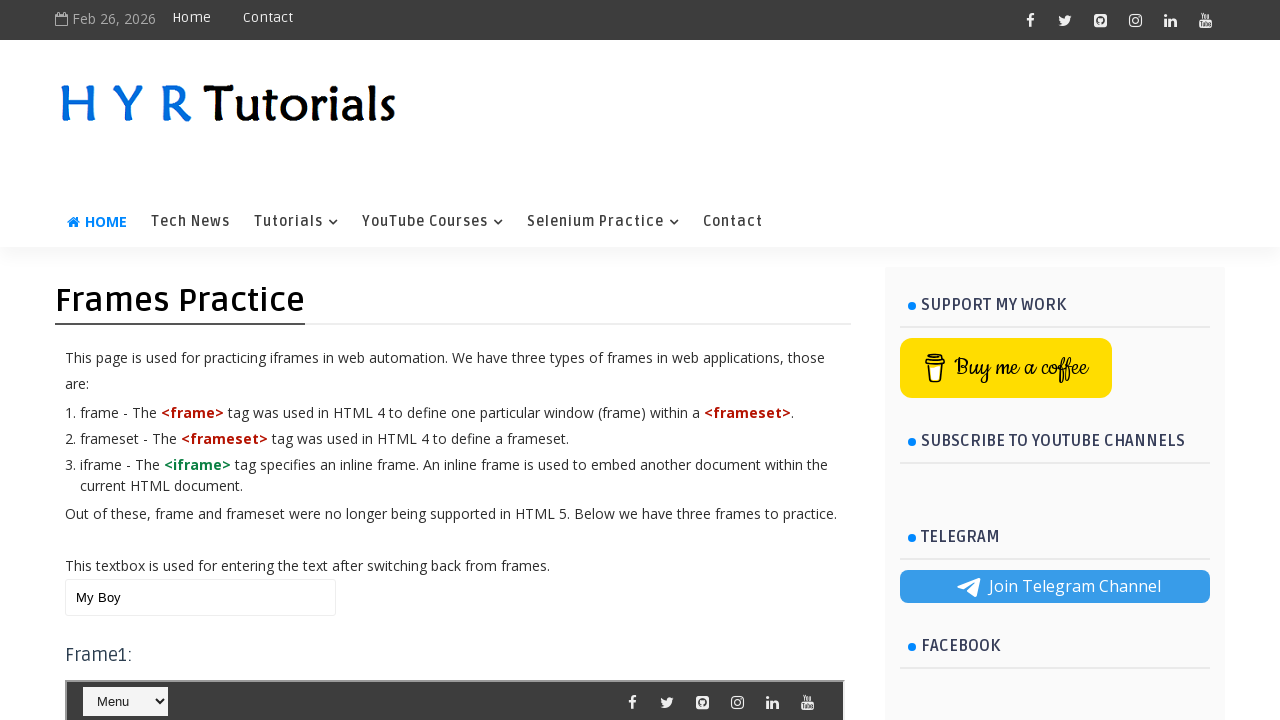

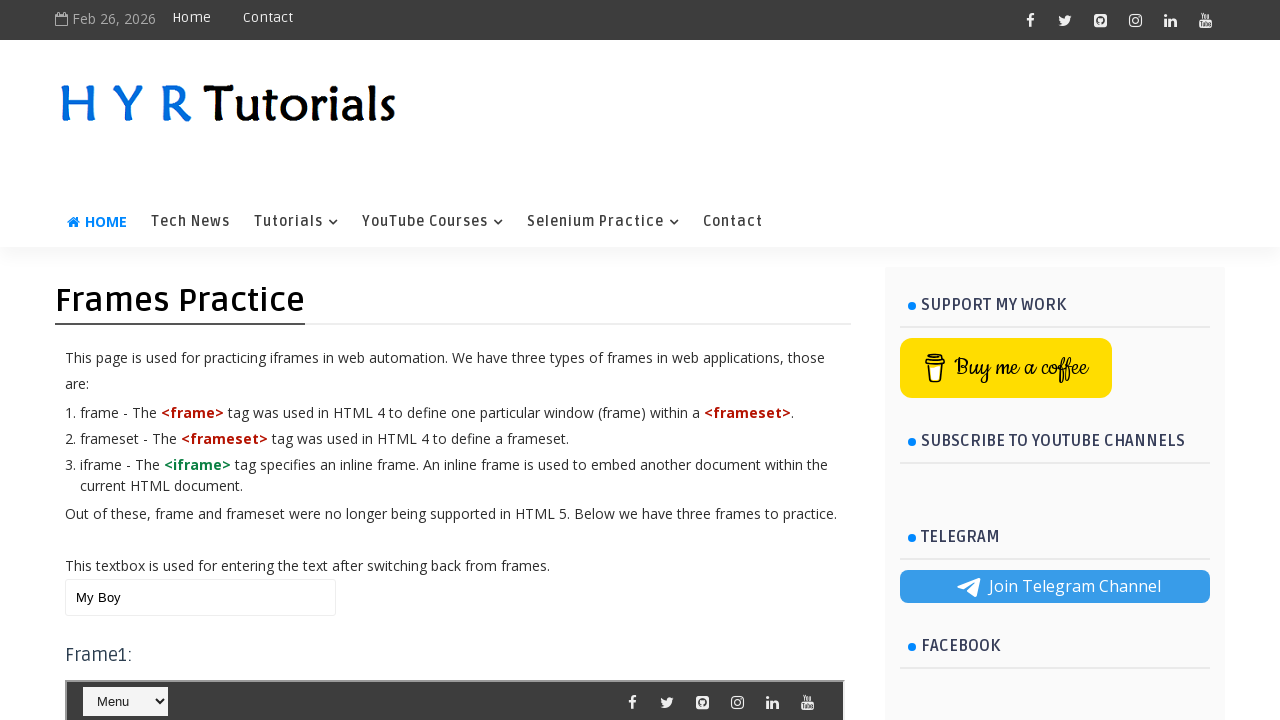